Tests the flight search functionality by clicking the "Find Flights" button and verifying the search results page displays flights from Paris to Buenos Aires.

Starting URL: https://blazedemo.com/

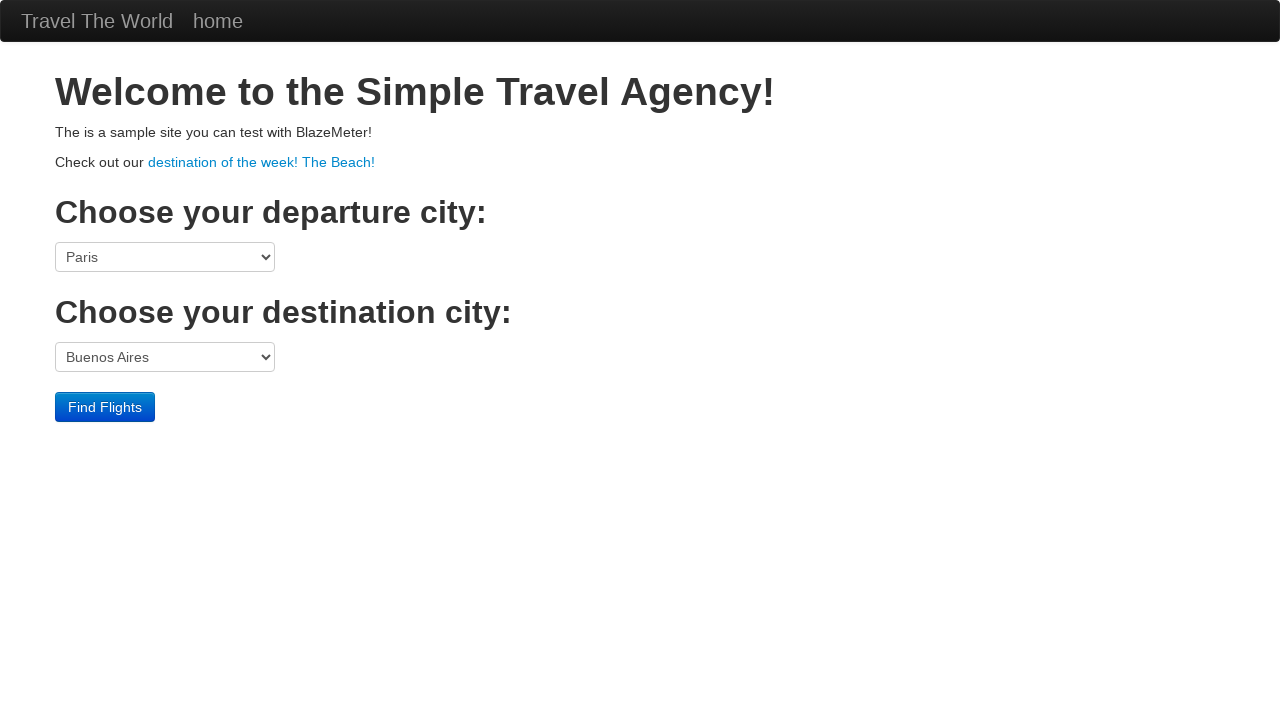

Clicked 'Find Flights' submit button at (105, 407) on input[type='submit'][value='Find Flights']
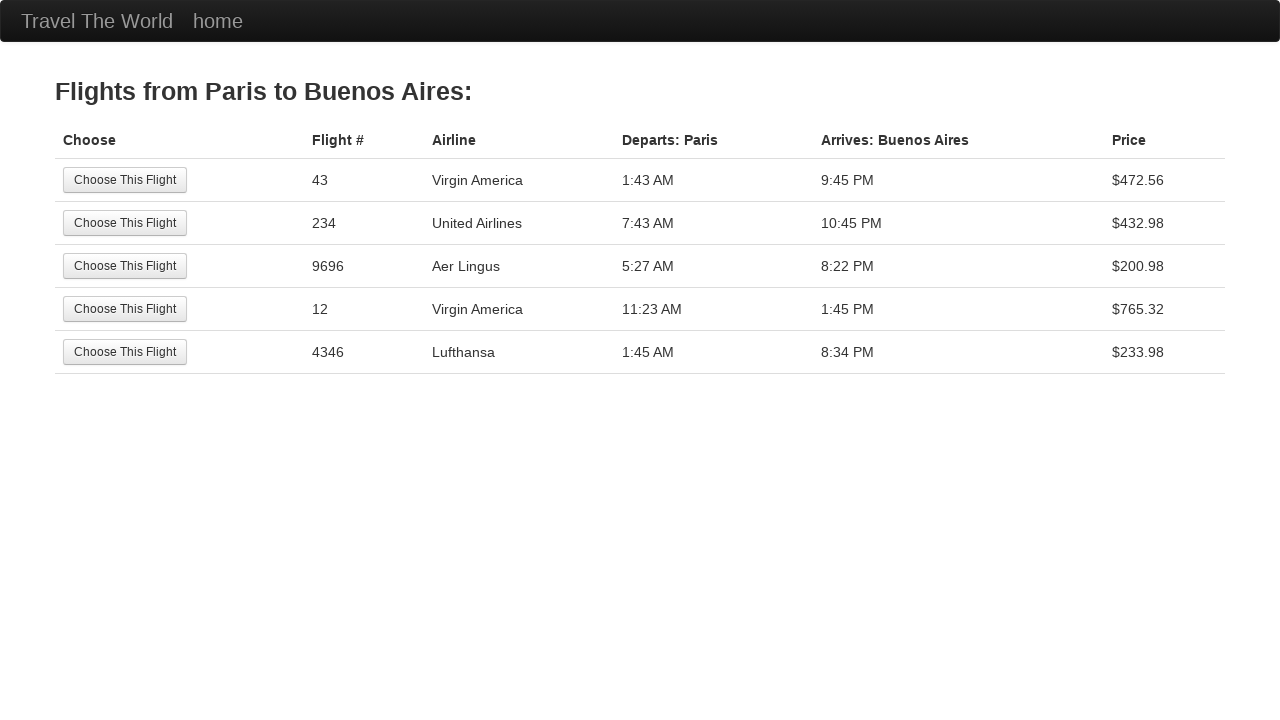

Flight search results page loaded with flights from Paris to Buenos Aires
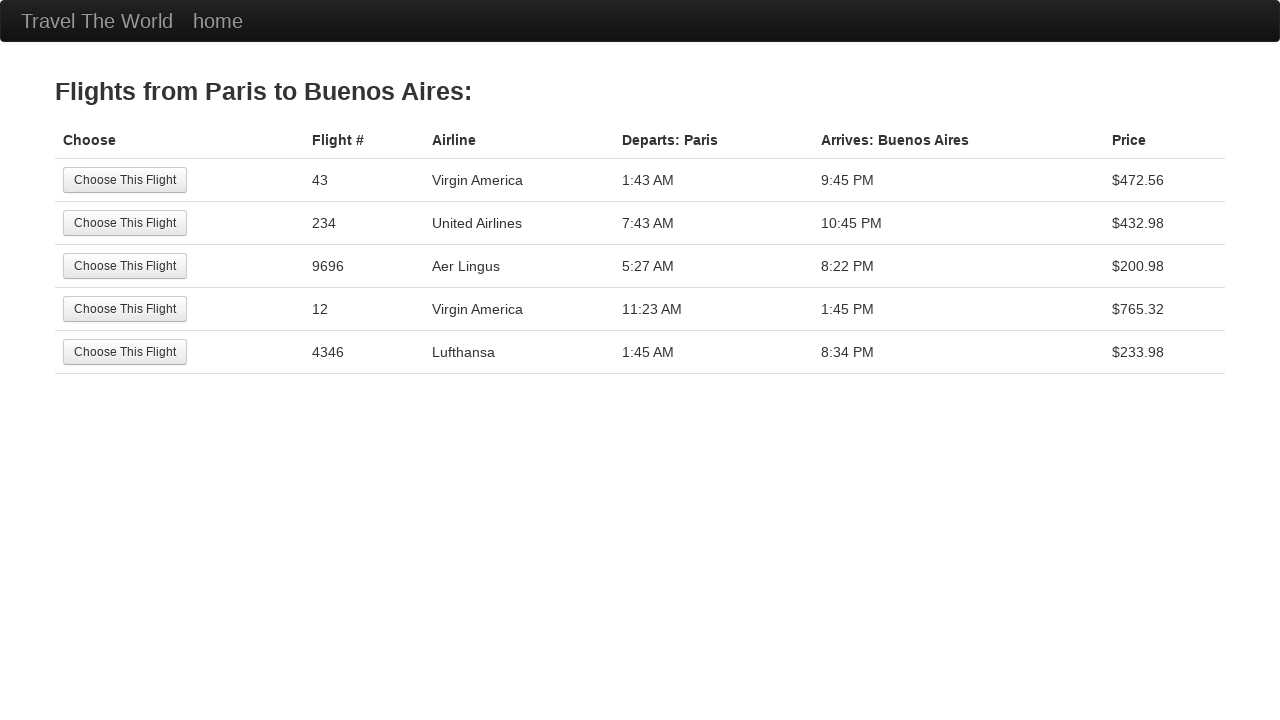

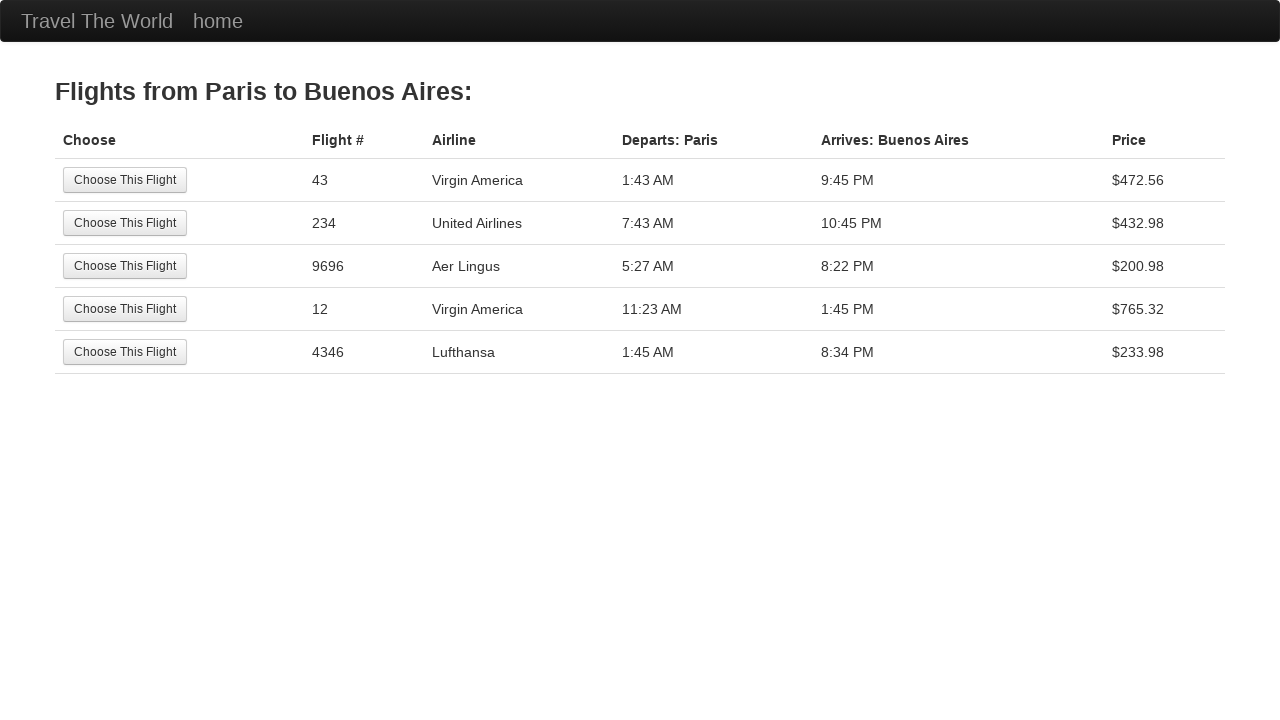